Tests toBeEmpty assertion by clearing an element and verifying it is empty

Starting URL: https://demoapp-sable-gamma.vercel.app/

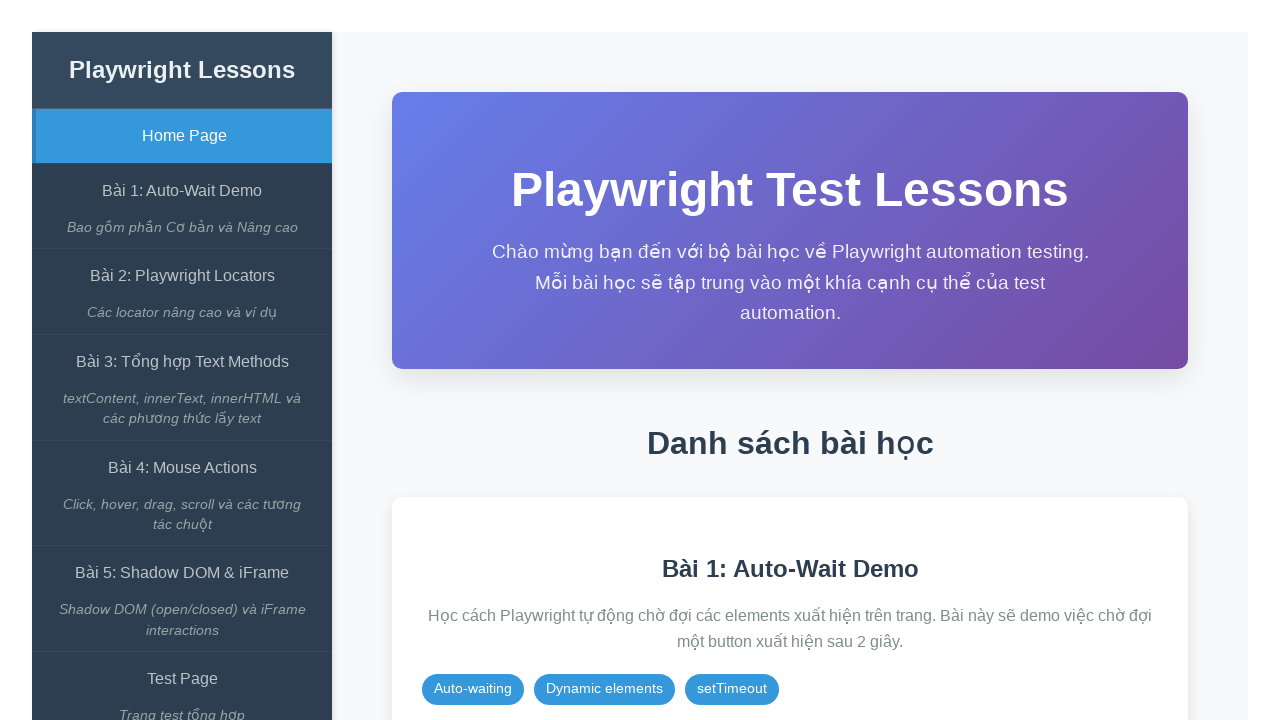

Clicked on Auto-Wait Demo link at (182, 191) on internal:role=link[name="Bài 1: Auto-Wait Demo"i]
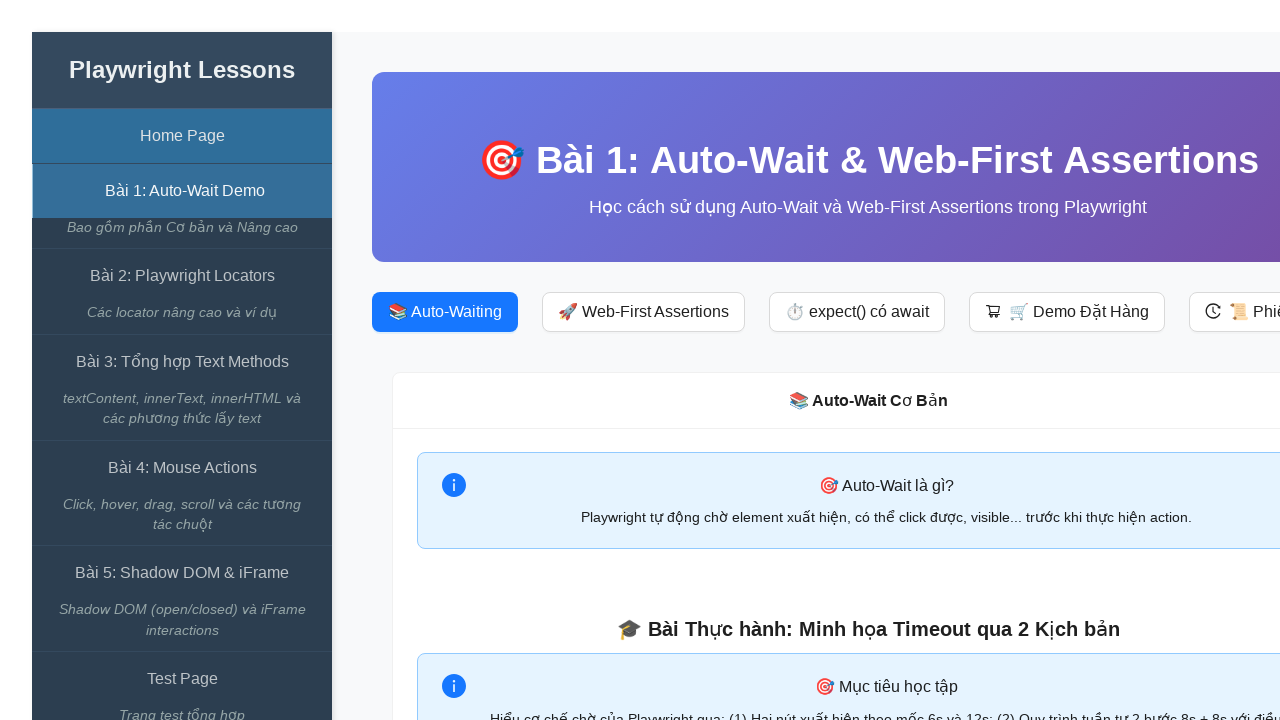

Clicked expect() có await button at (857, 312) on internal:role=button[name="expect() có await"i]
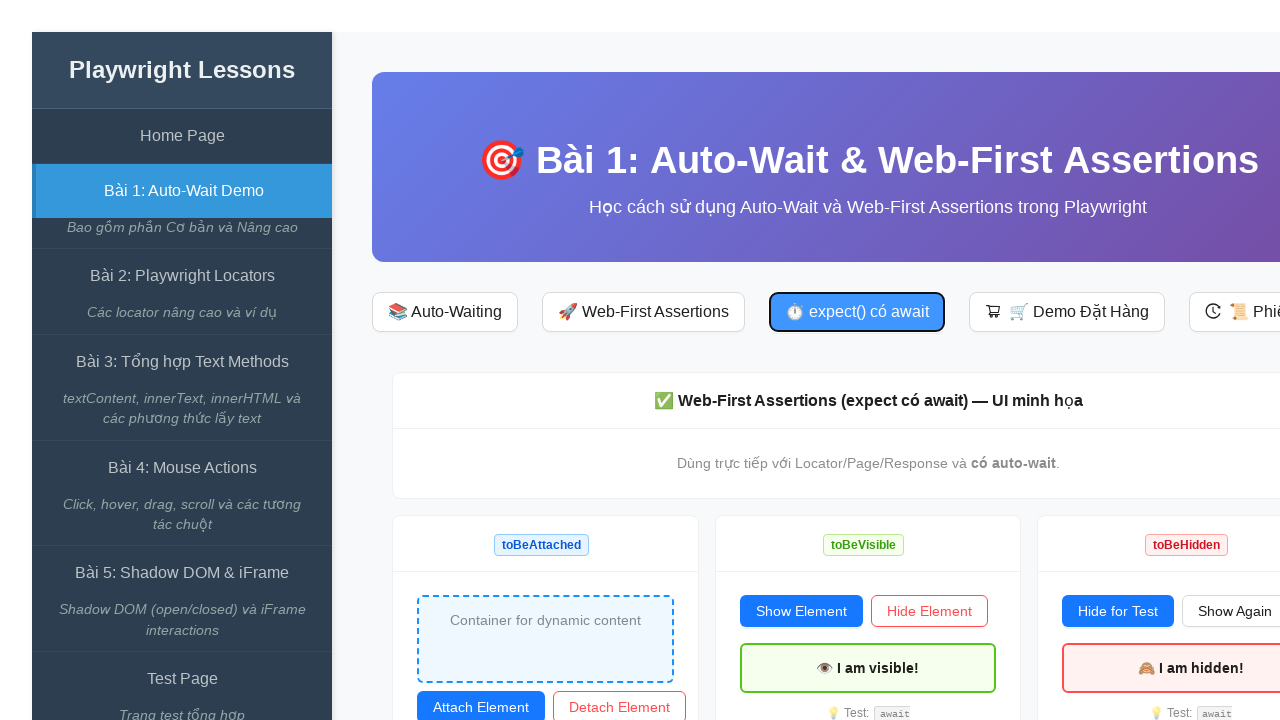

Clicked clear button to empty the element at (1000, 360) on #btn-clear
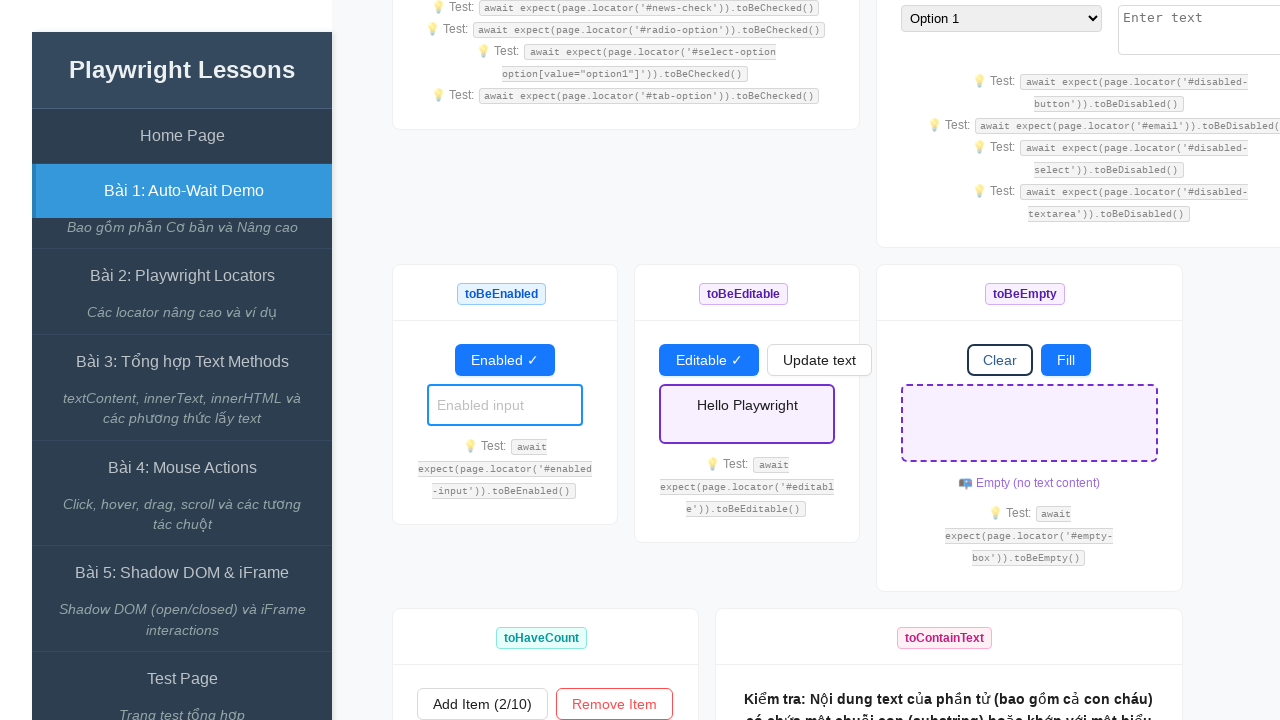

Verified that empty-box element is empty
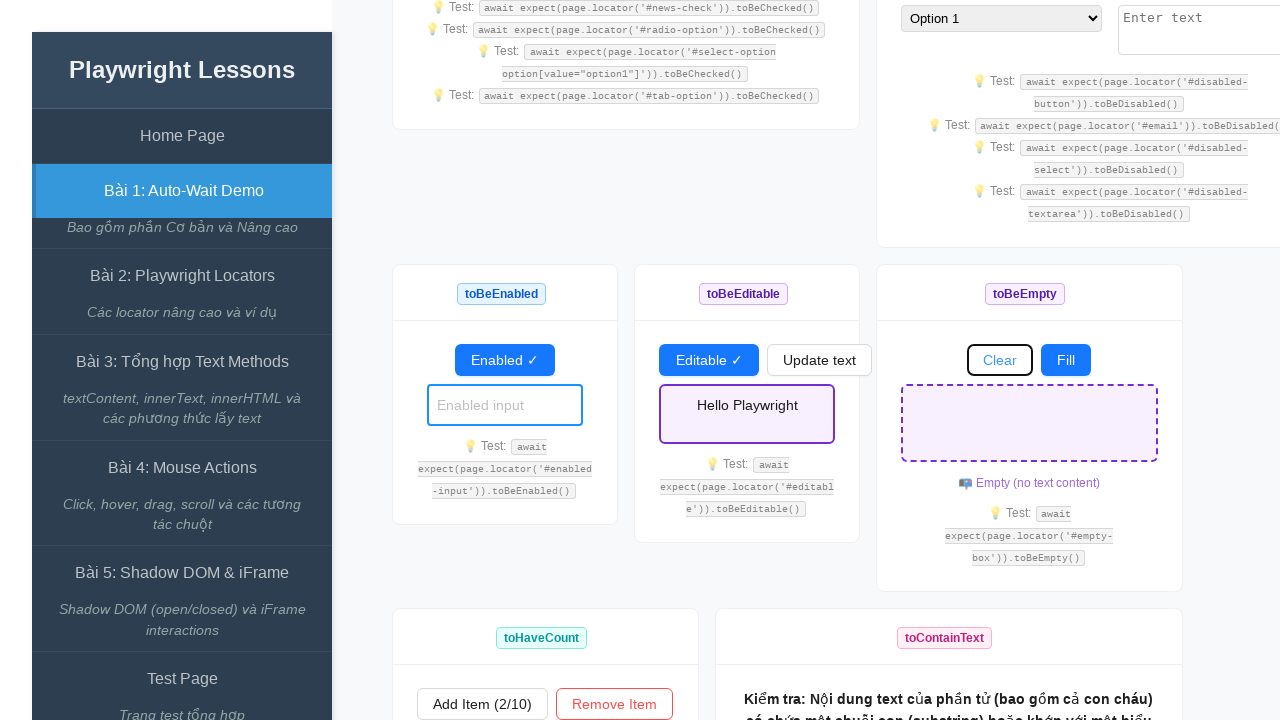

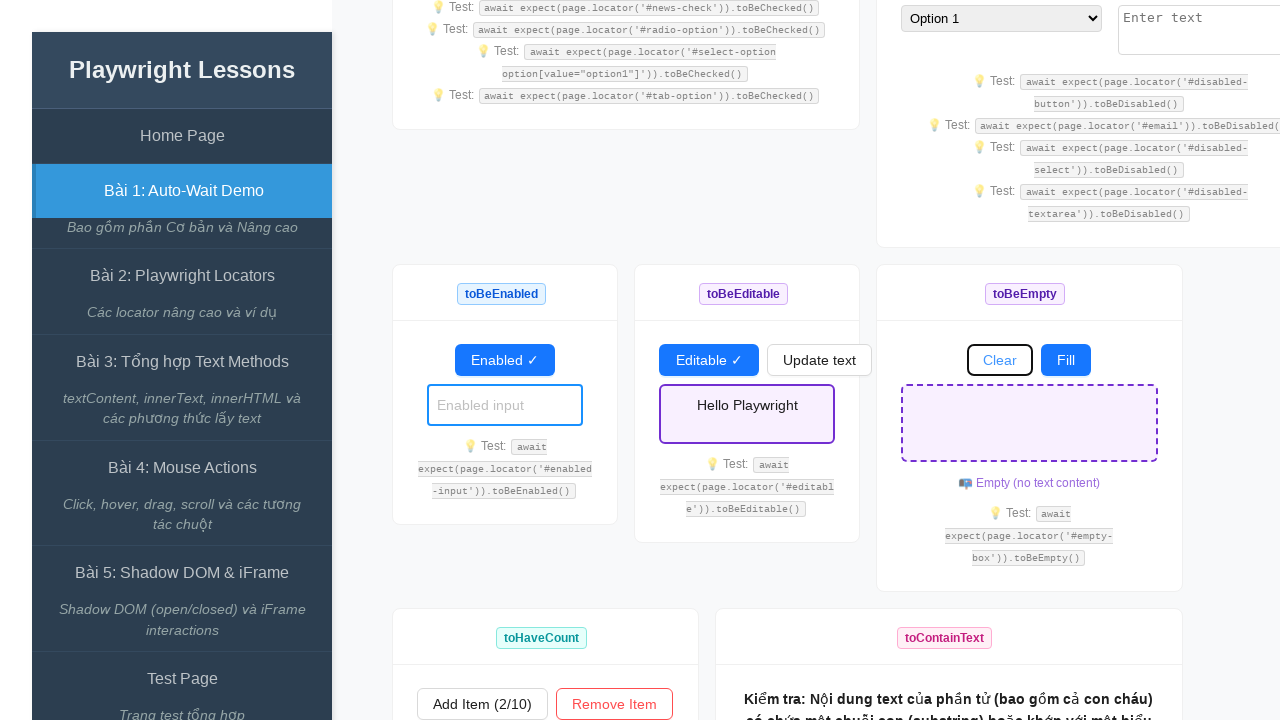